Tests a text case converter tool by entering Russian text and clicking through different case conversion options (uppercase, lowercase, title case, sentence case, toggle case) and verifying the output

Starting URL: https://www.artlebedev.ru/case/

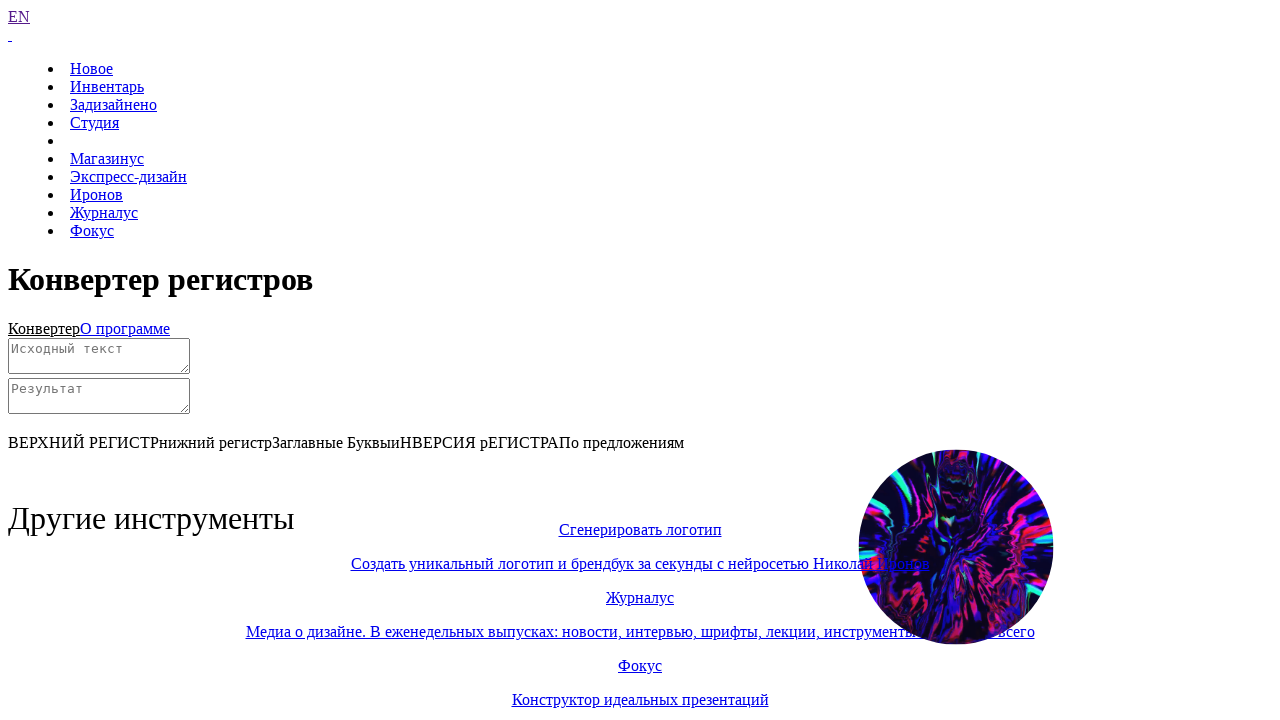

Filled source text area with Russian text 'привет Мир!' on #source
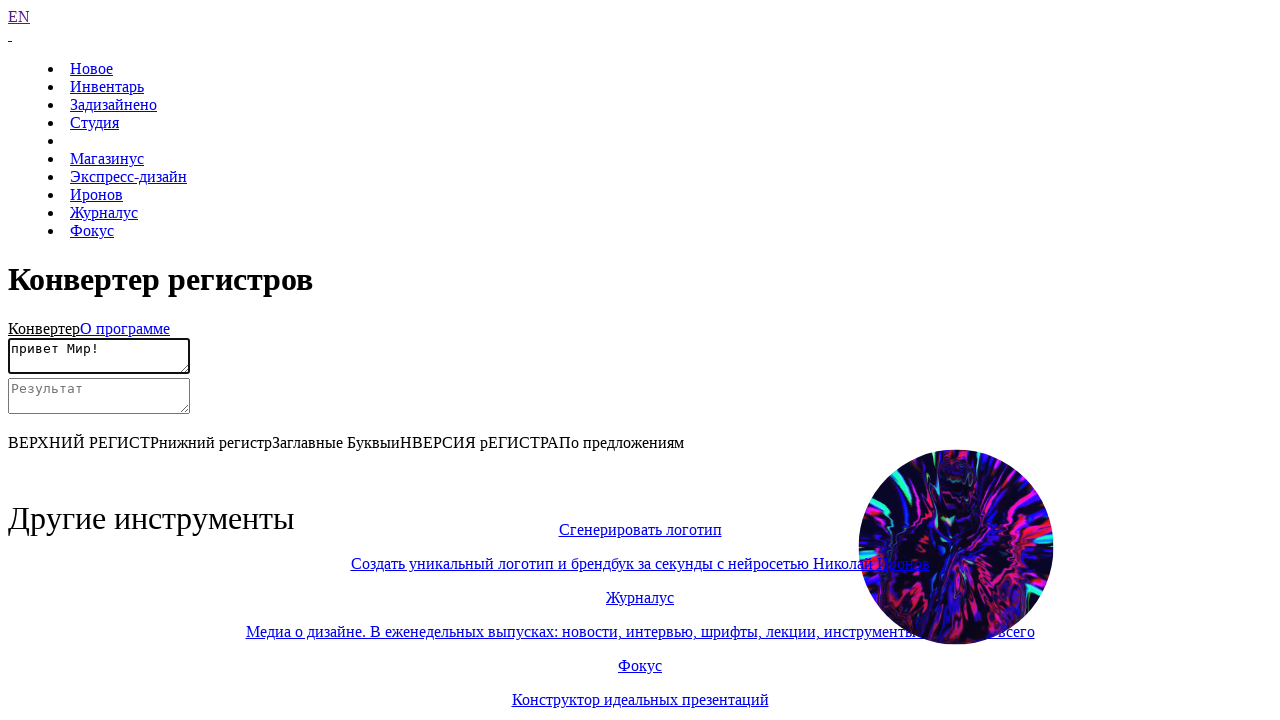

Located all case conversion method tabs
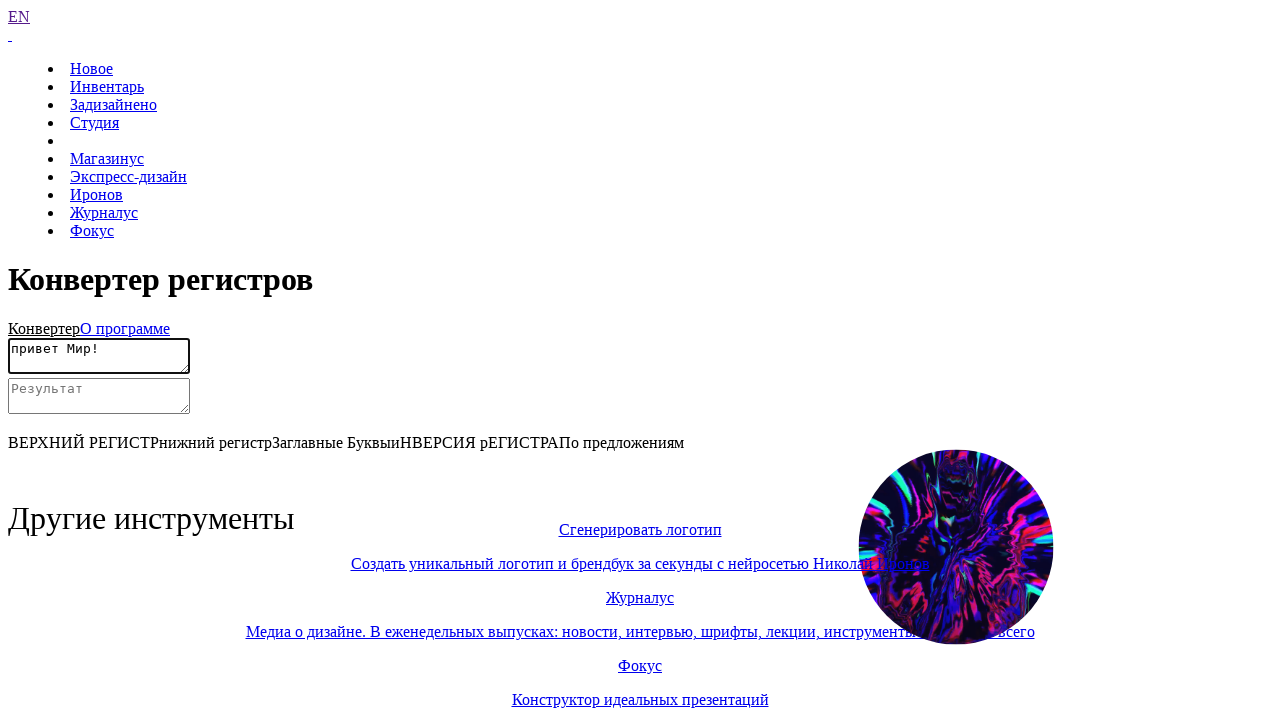

Clicked UPPERCASE conversion tab at (84, 442) on #method-tabs a >> nth=0
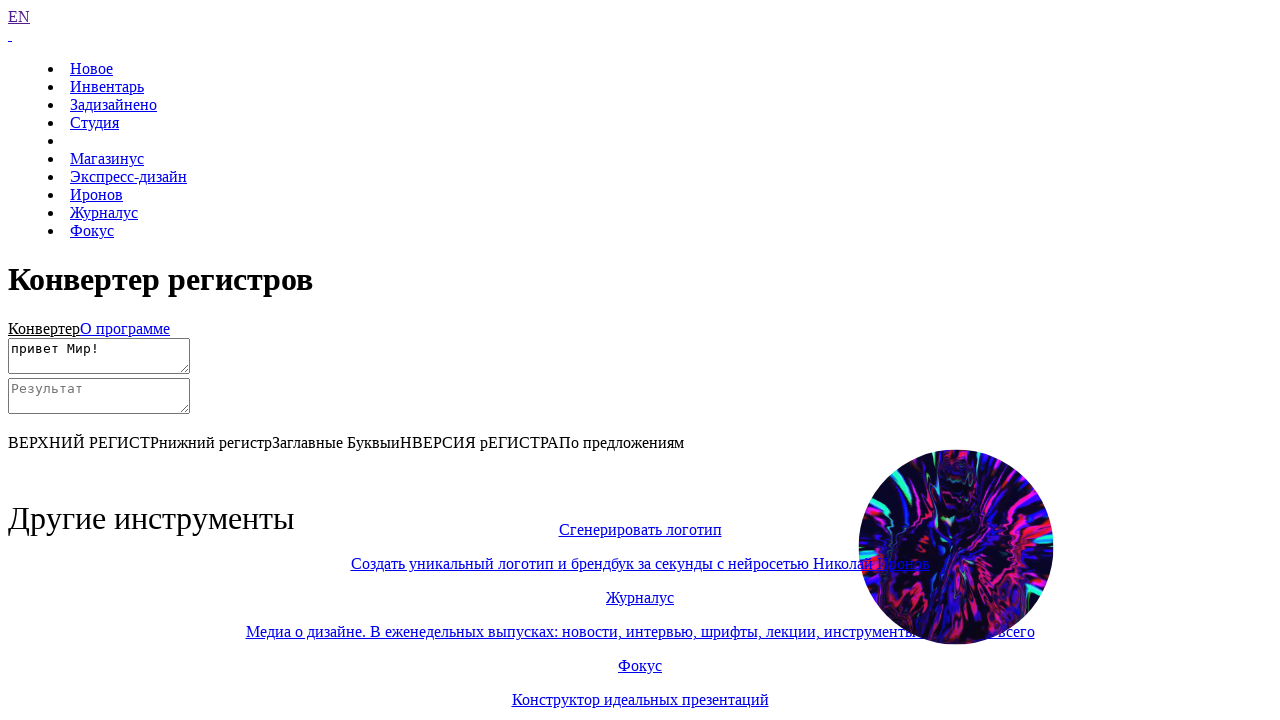

Waited for UPPERCASE conversion to complete
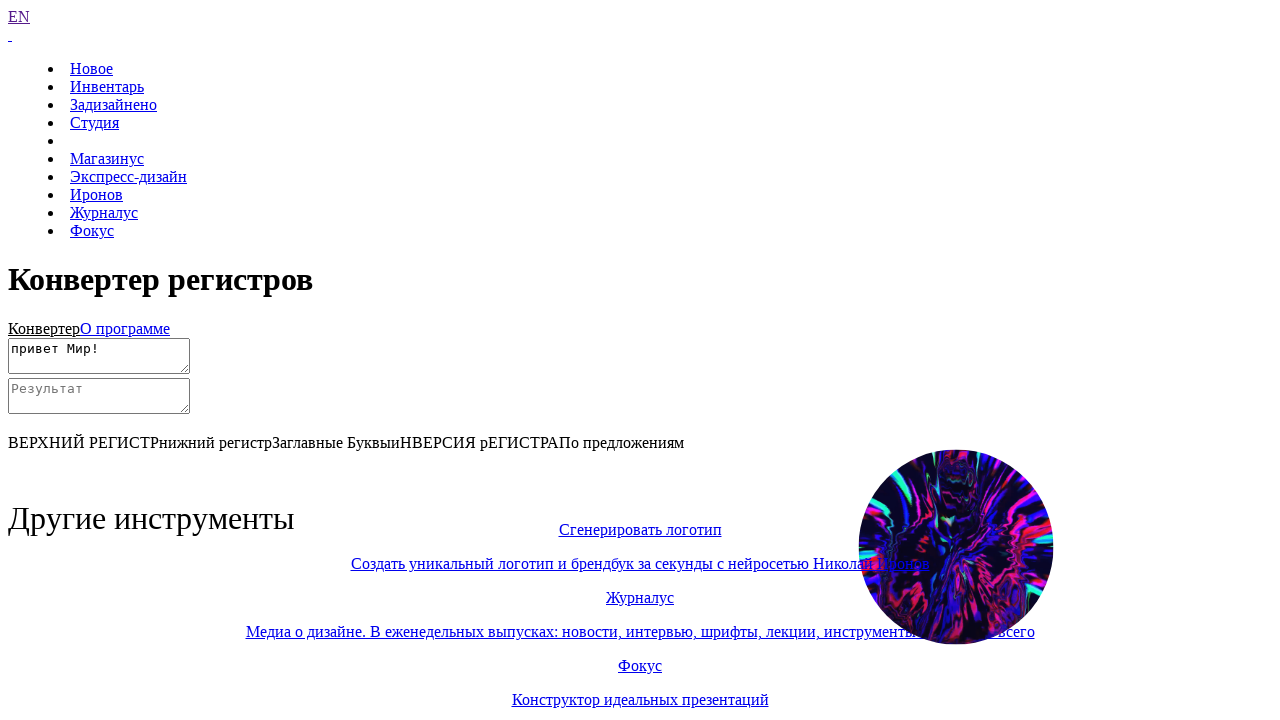

Clicked lowercase conversion tab at (216, 442) on #method-tabs a >> nth=1
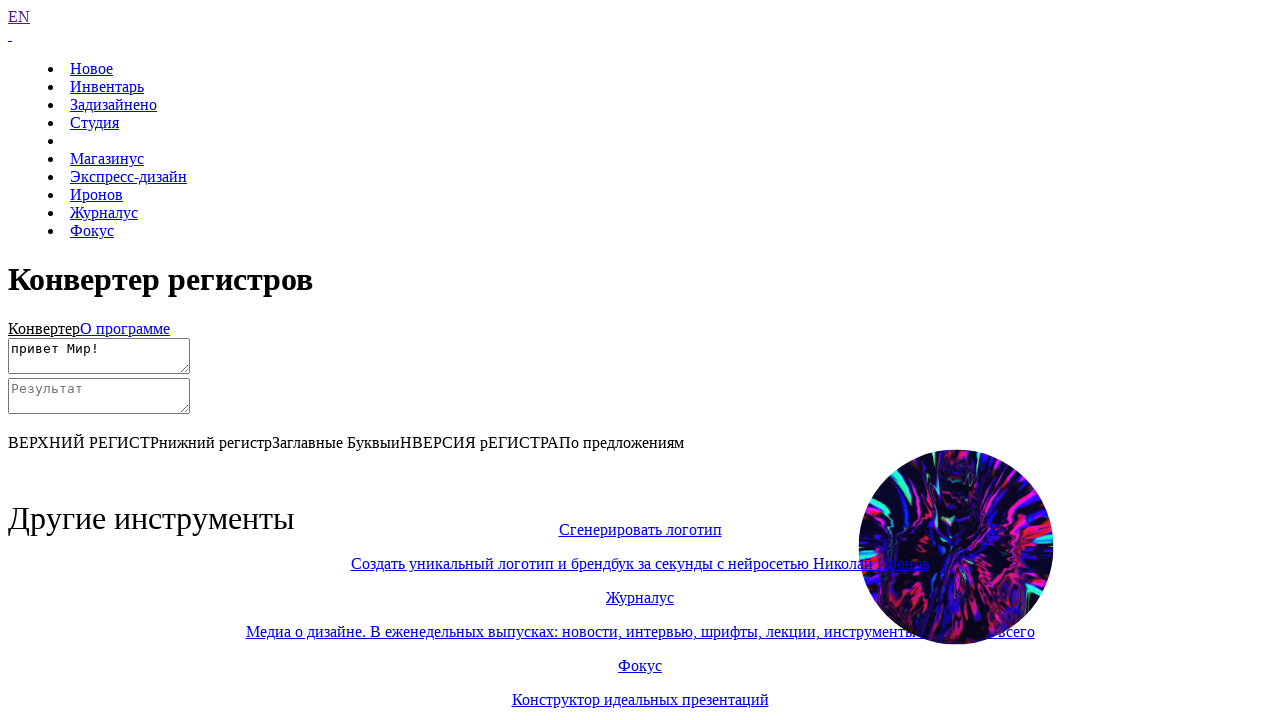

Waited for lowercase conversion to complete
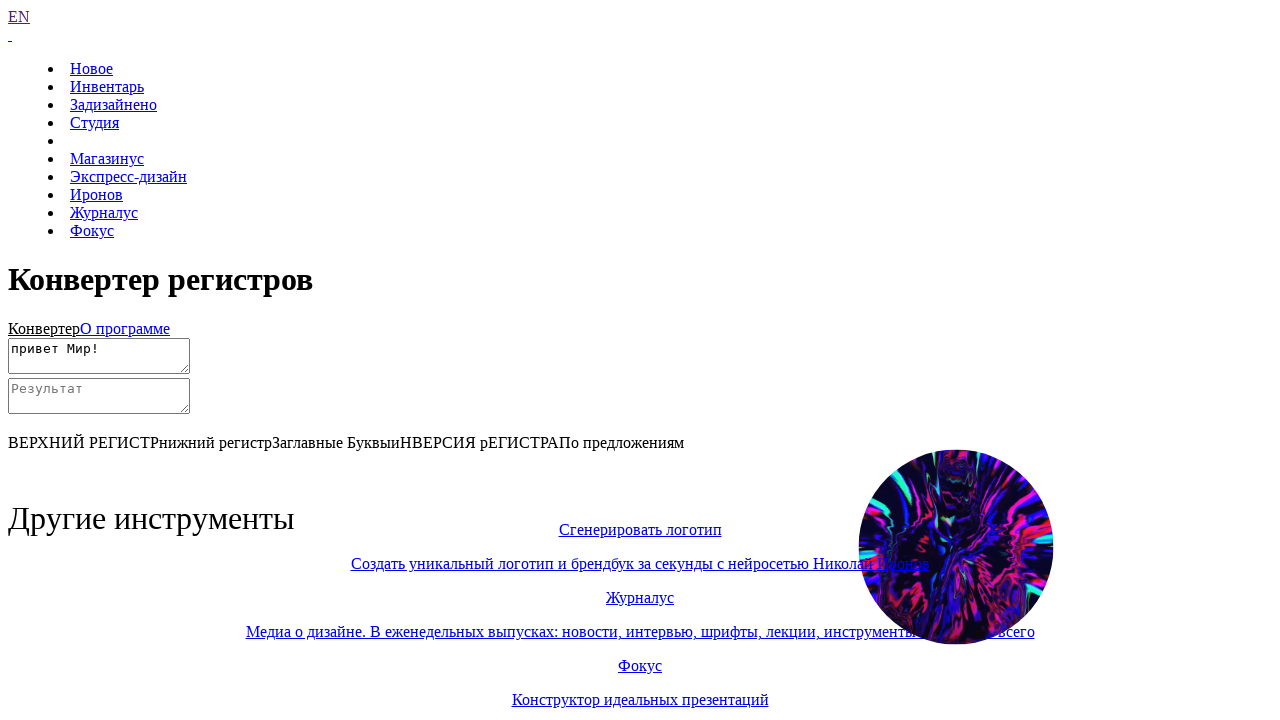

Clicked Title Case conversion tab at (332, 442) on #method-tabs a >> nth=2
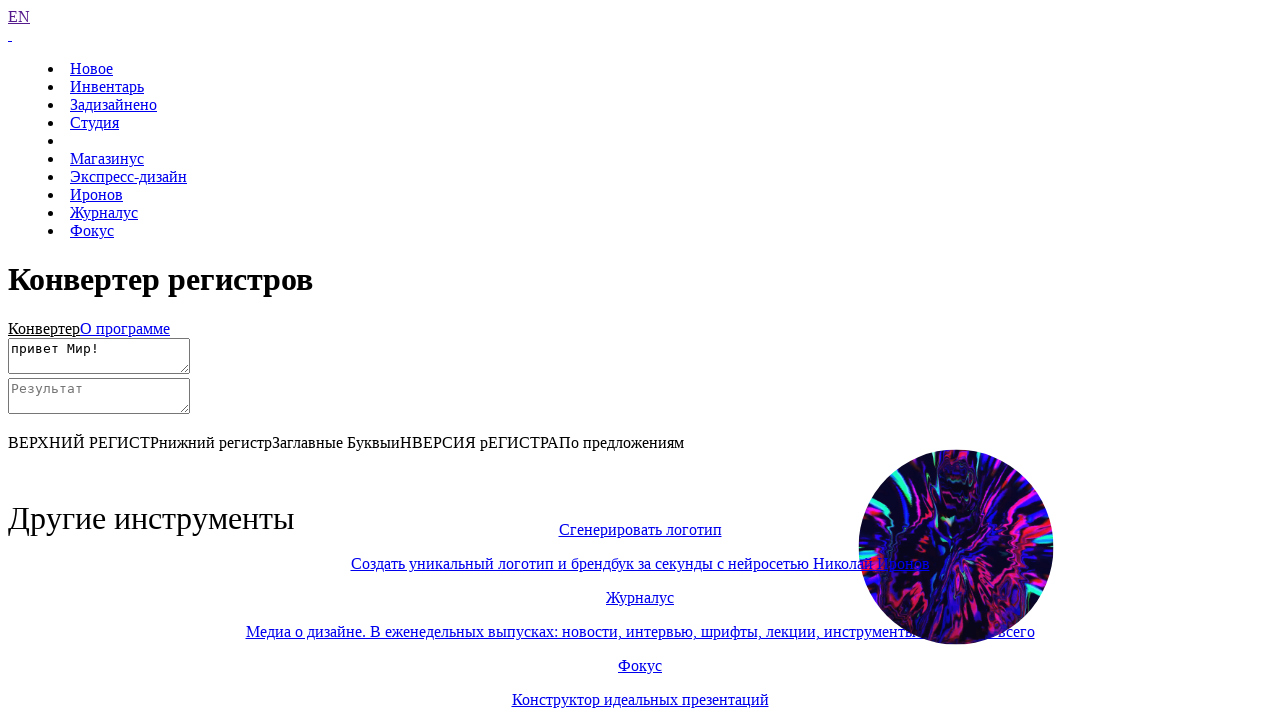

Waited for Title Case conversion to complete
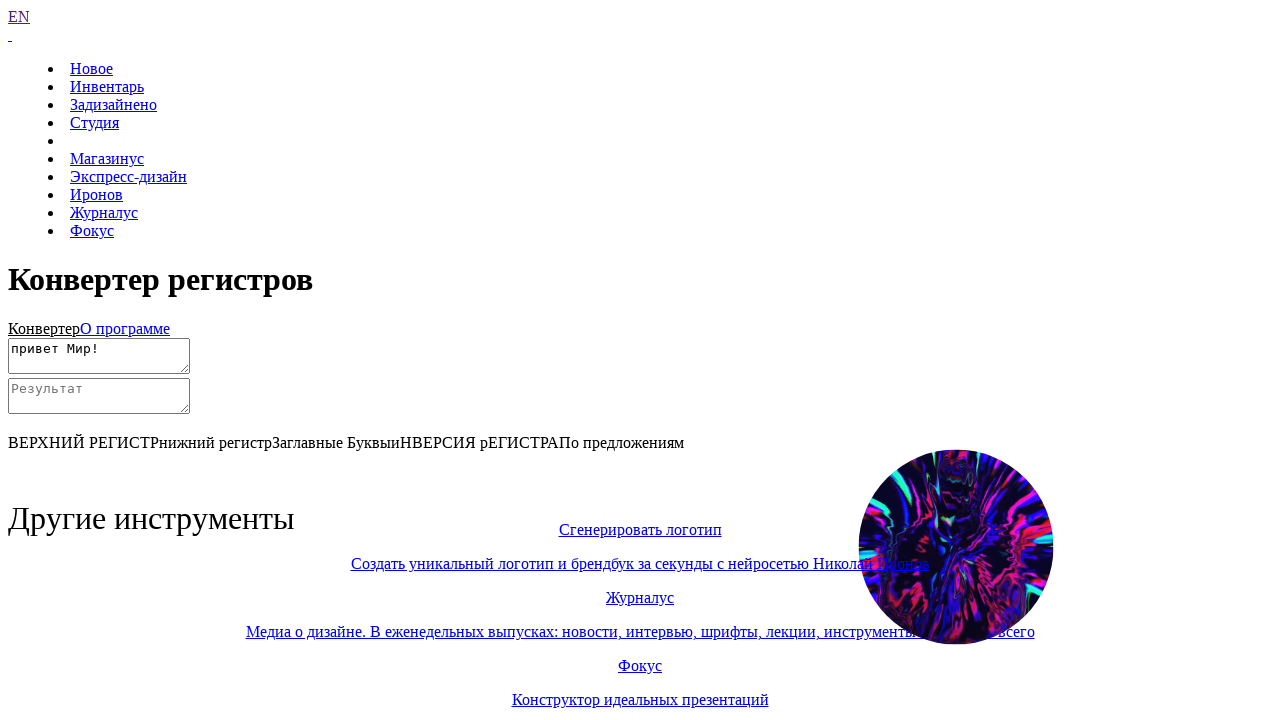

Clicked Sentence case conversion tab at (475, 442) on #method-tabs a >> nth=3
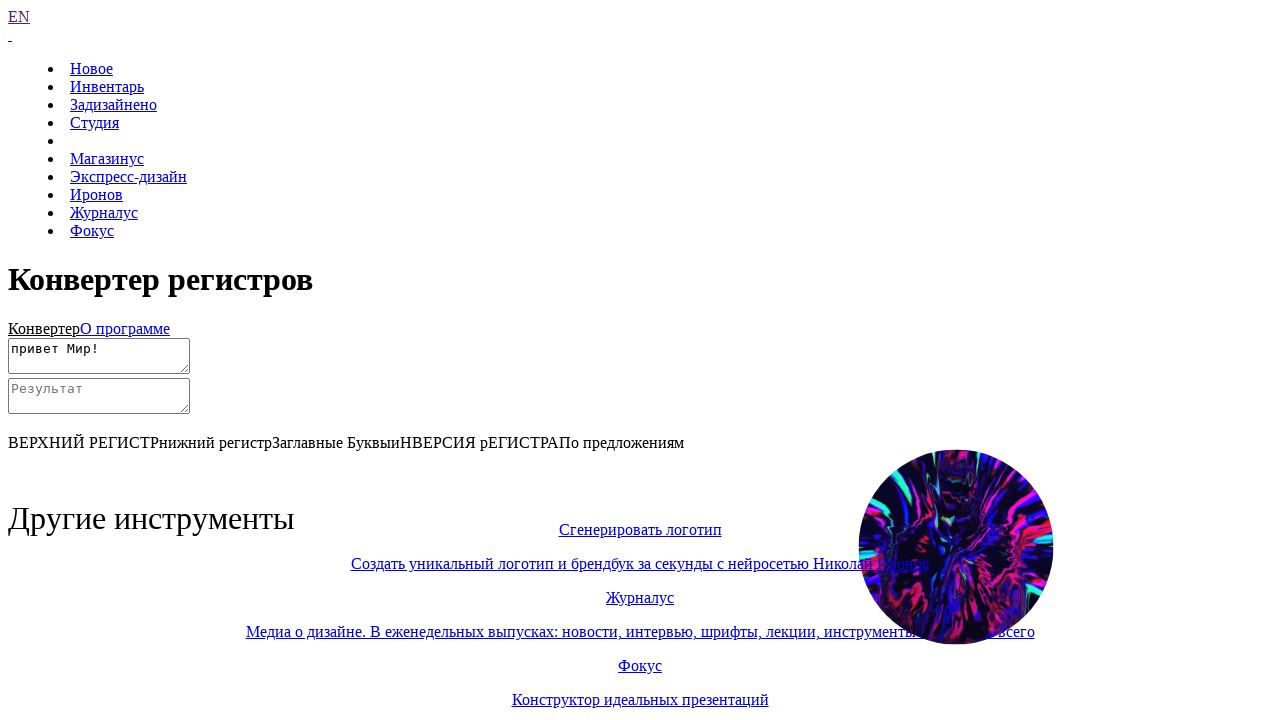

Waited for Sentence case conversion to complete
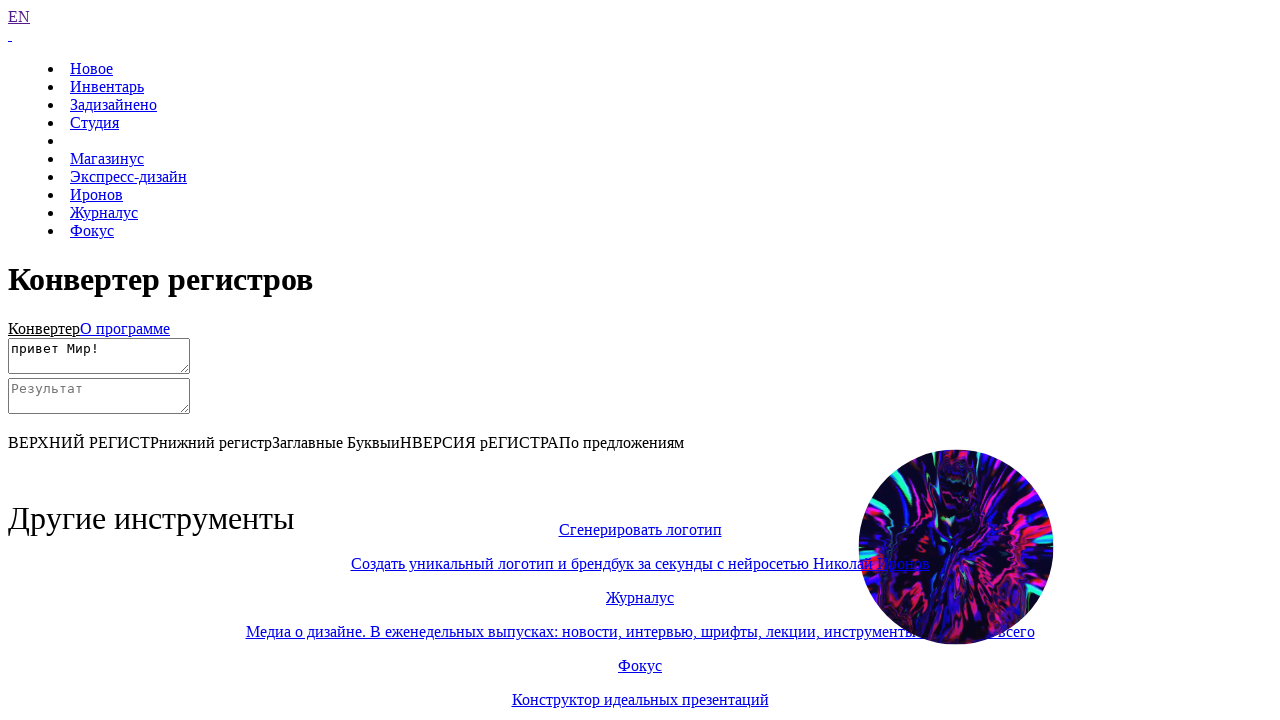

Clicked tOGGLE cASE conversion tab at (622, 442) on #method-tabs a >> nth=4
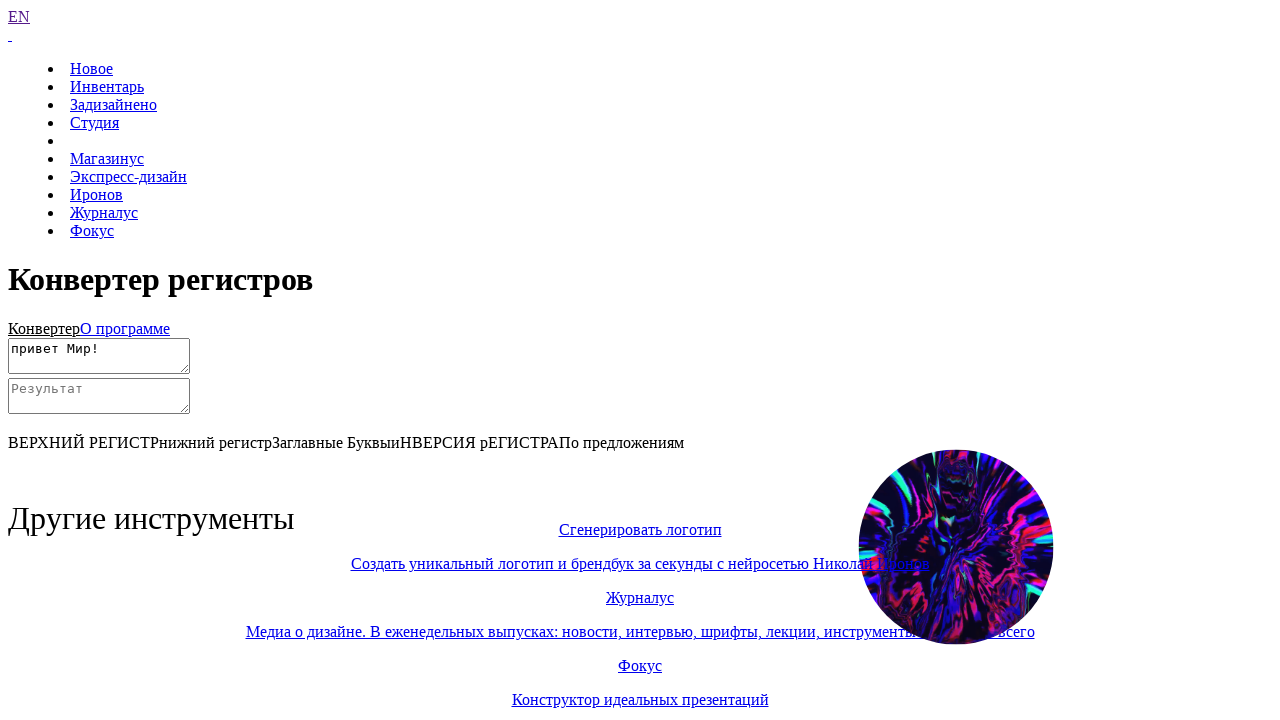

Waited for tOGGLE cASE conversion to complete
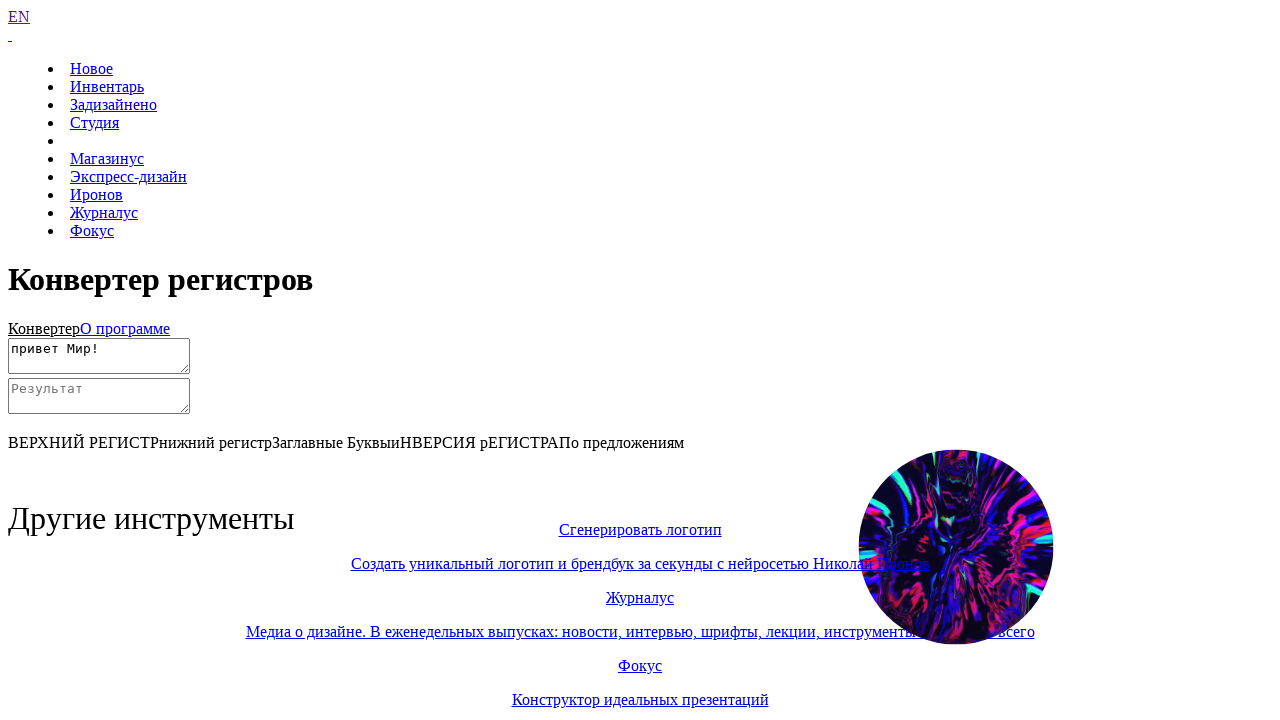

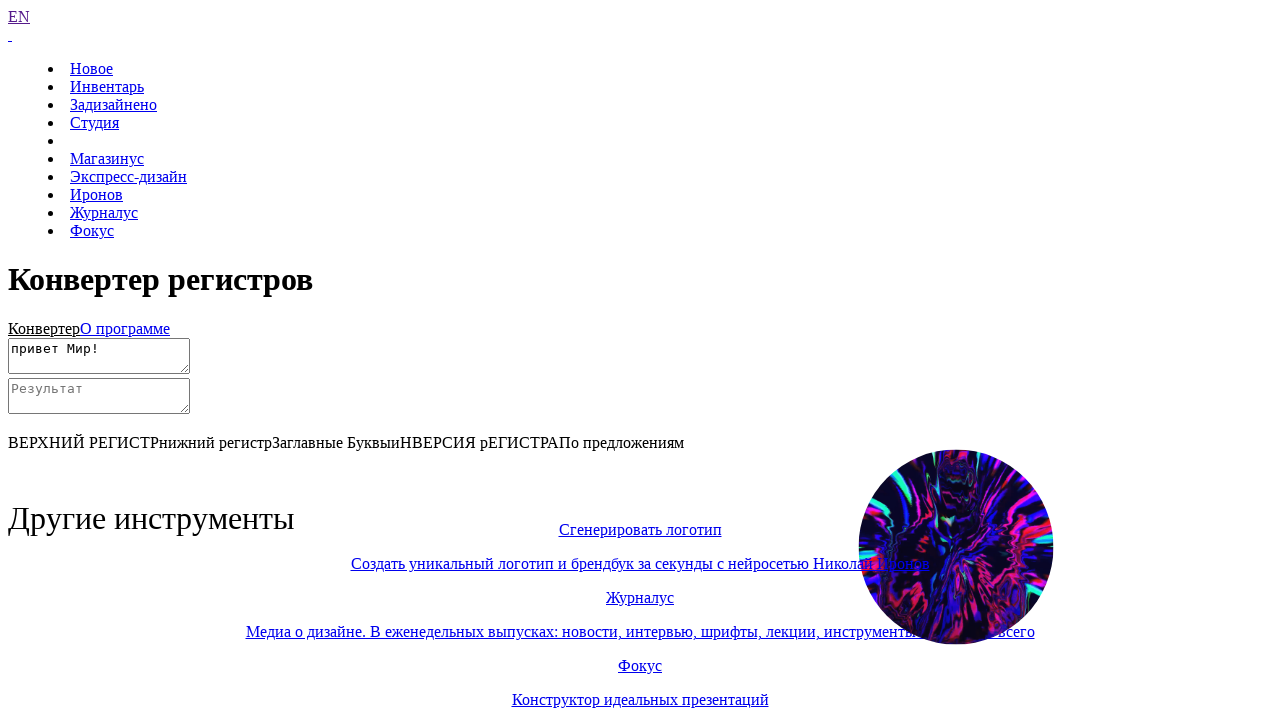